Tests drag and drop functionality by dragging an image element and dropping it into a target box

Starting URL: https://formy-project.herokuapp.com/dragdrop

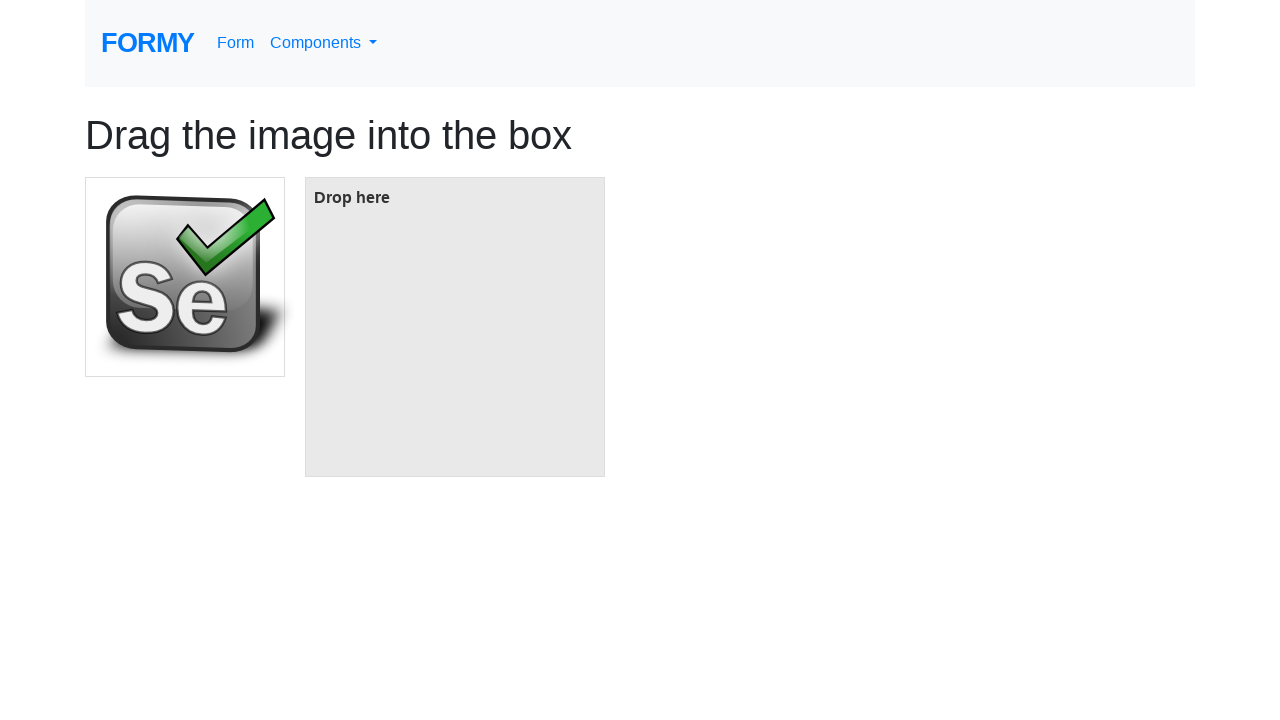

Located draggable image element
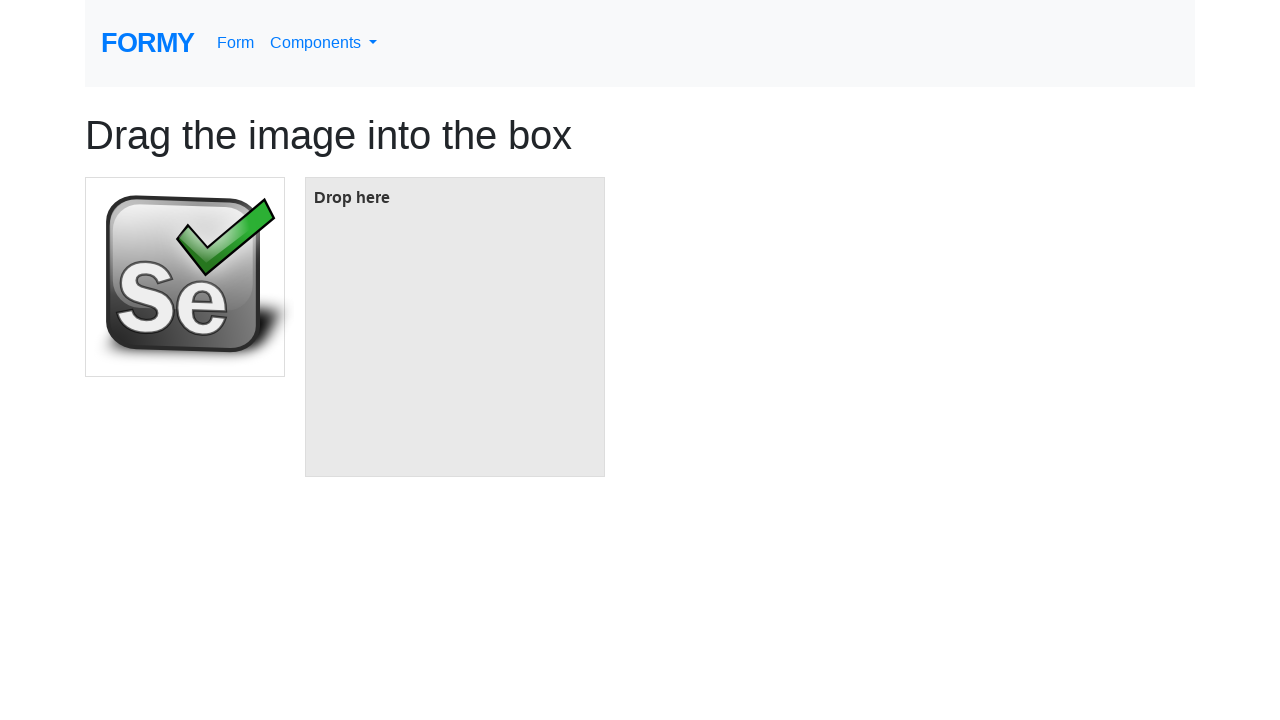

Located drop target box element
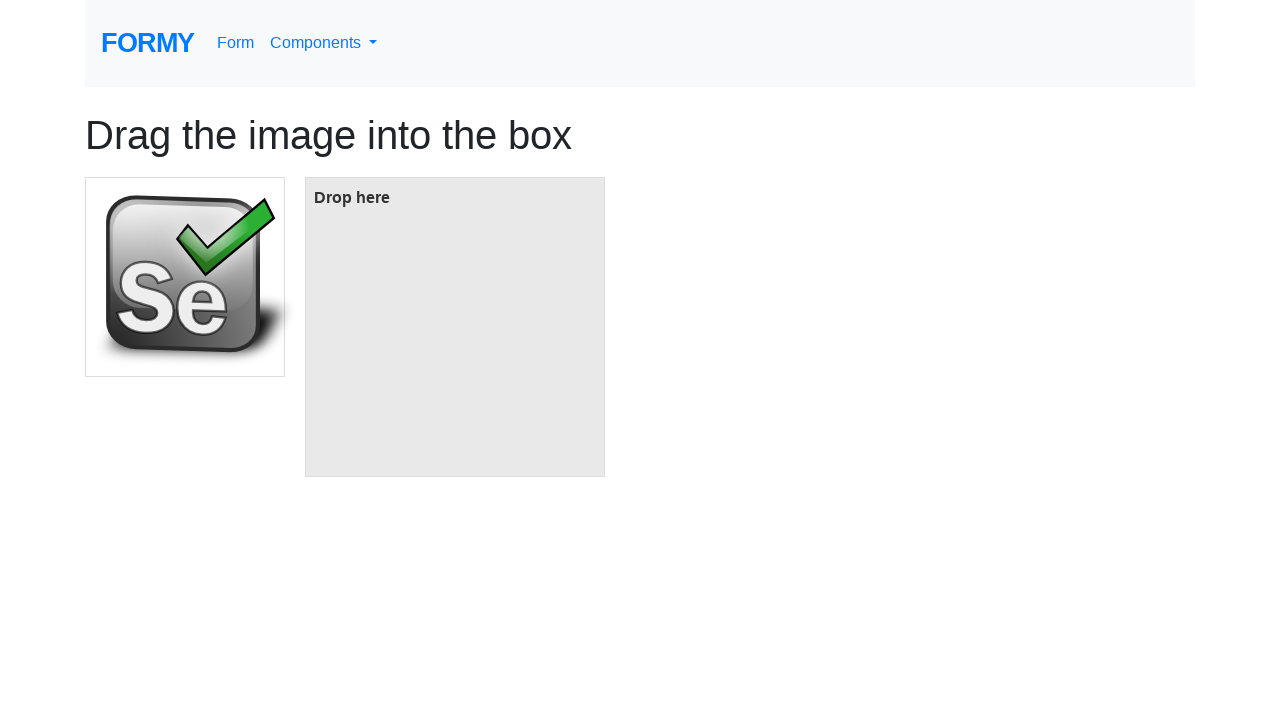

Dragged image element to drop target box at (455, 327)
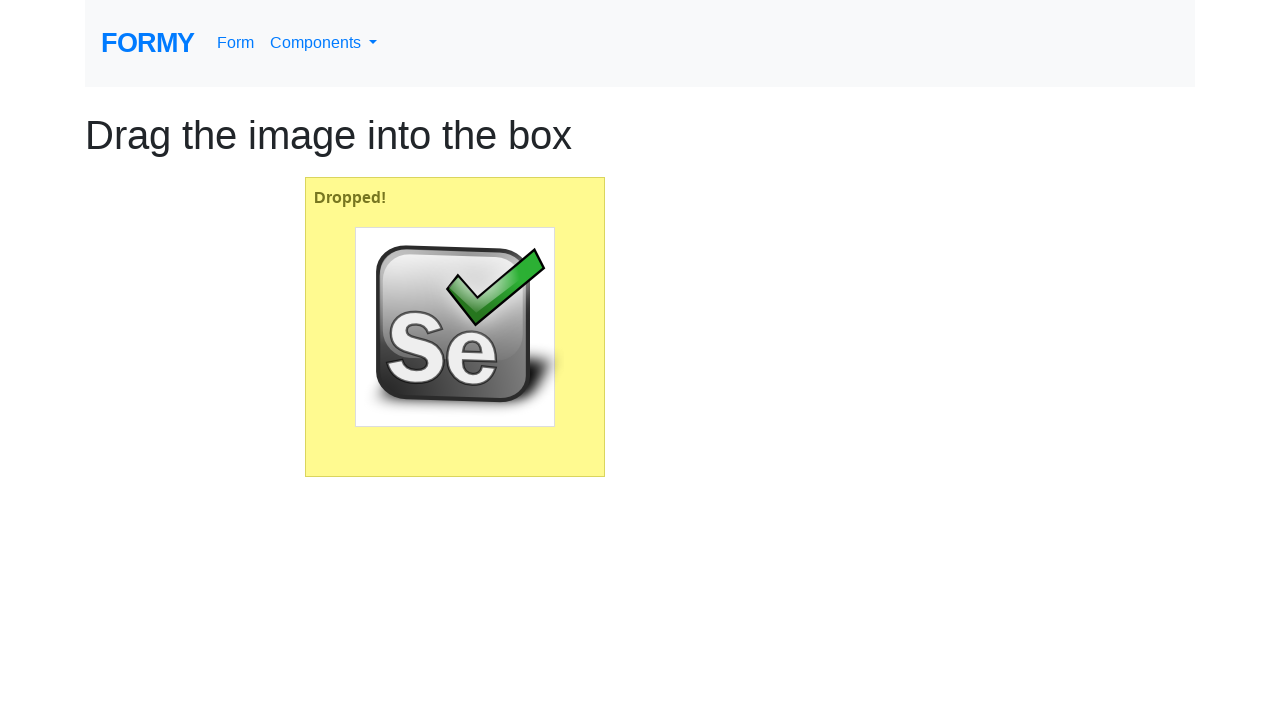

Waited for drag and drop animation to complete
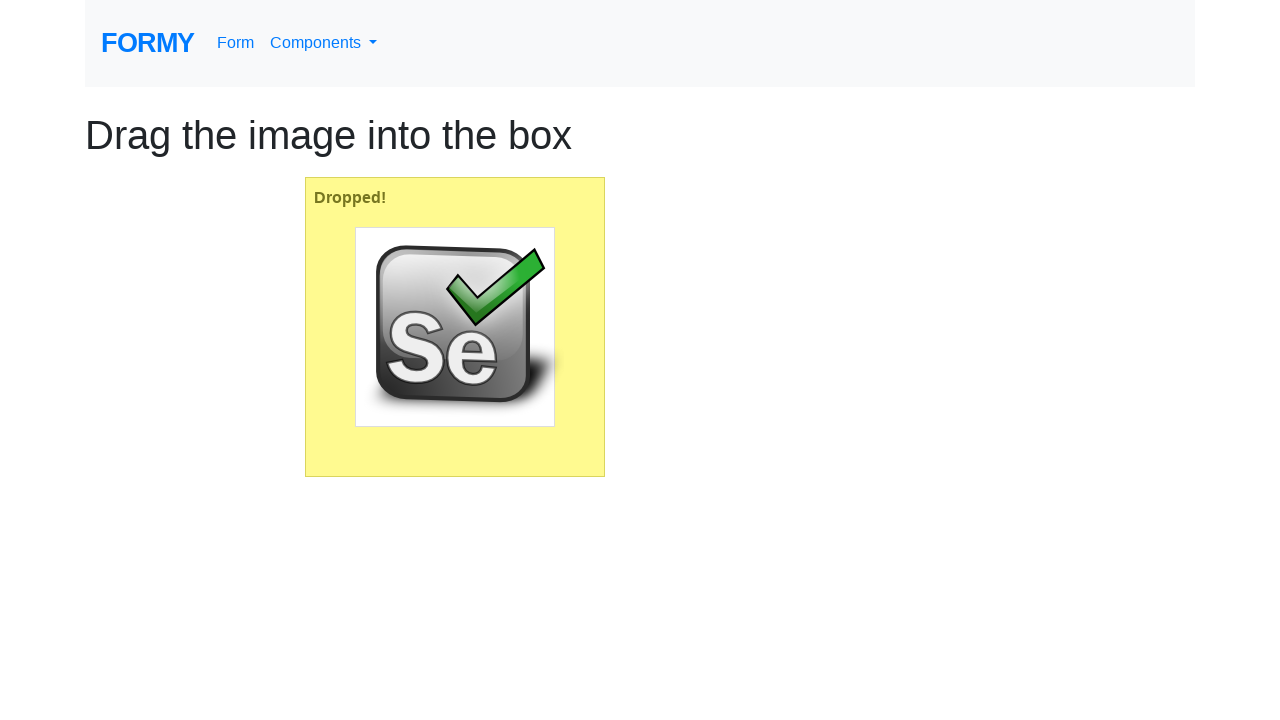

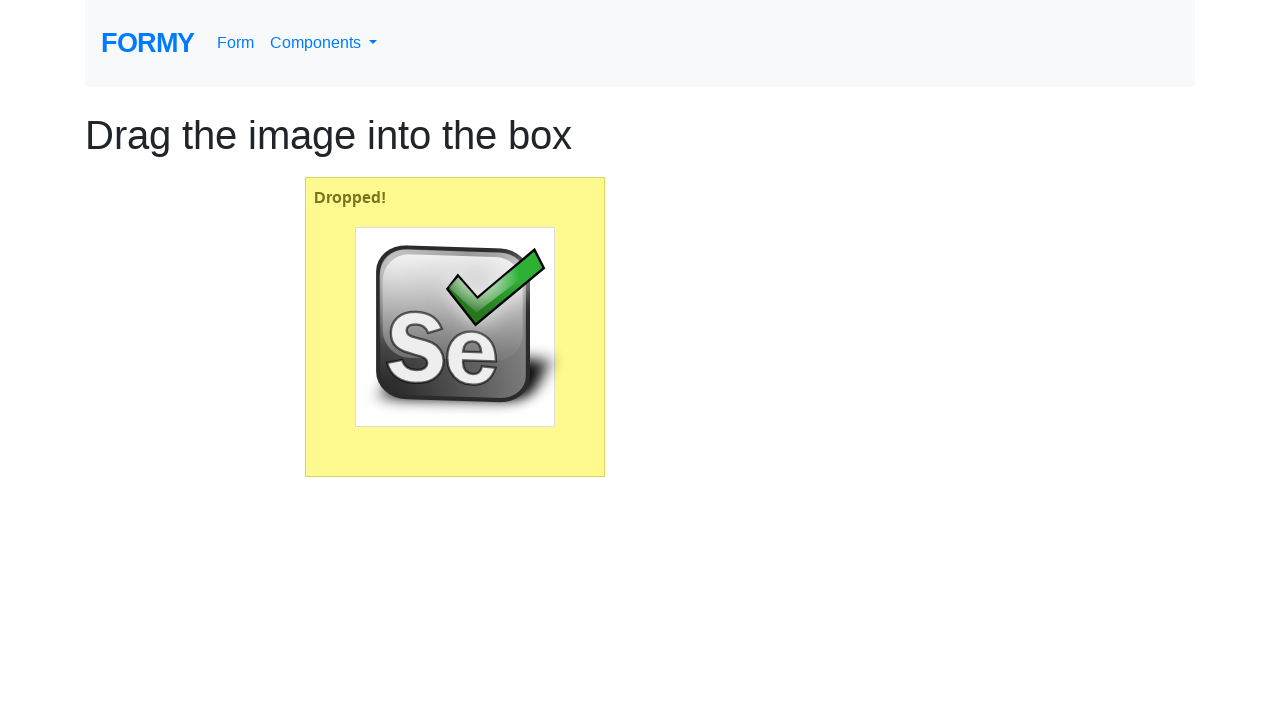